Navigates to the ActionHero.js homepage and waits for the page to load

Starting URL: https://www.actionherojs.com

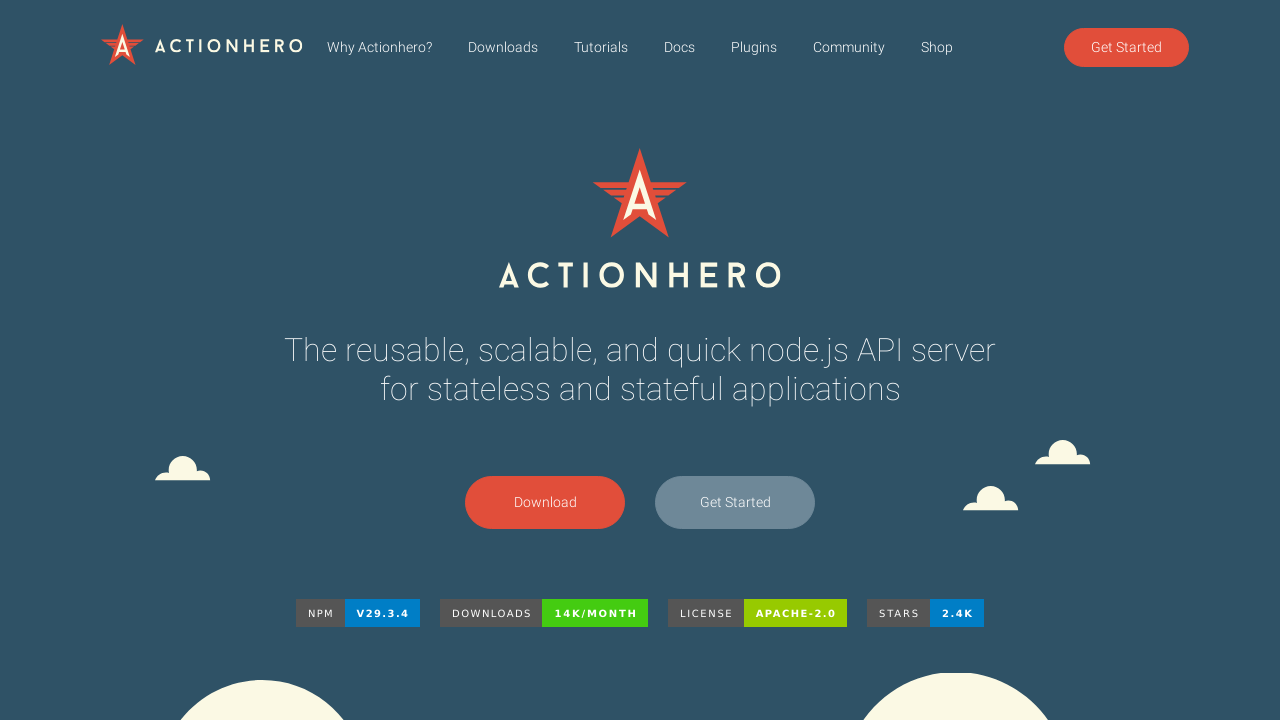

Navigated to ActionHero.js homepage
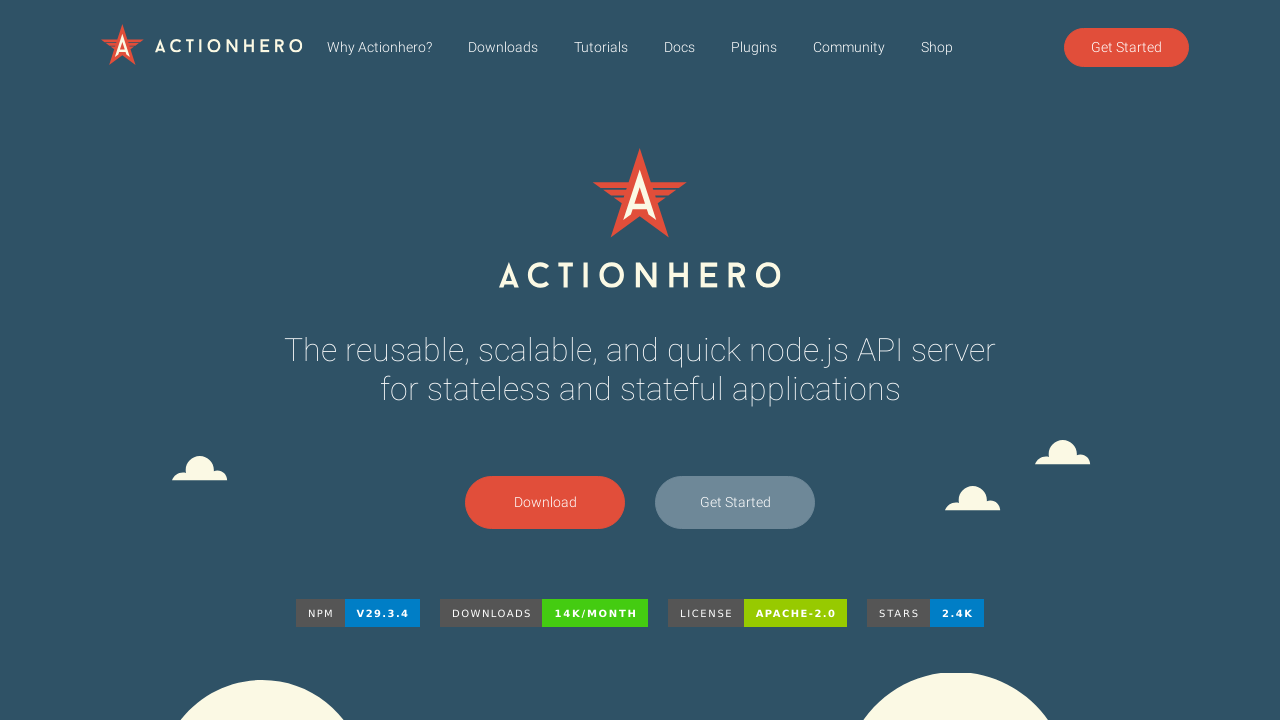

Waited for page to fully load (networkidle)
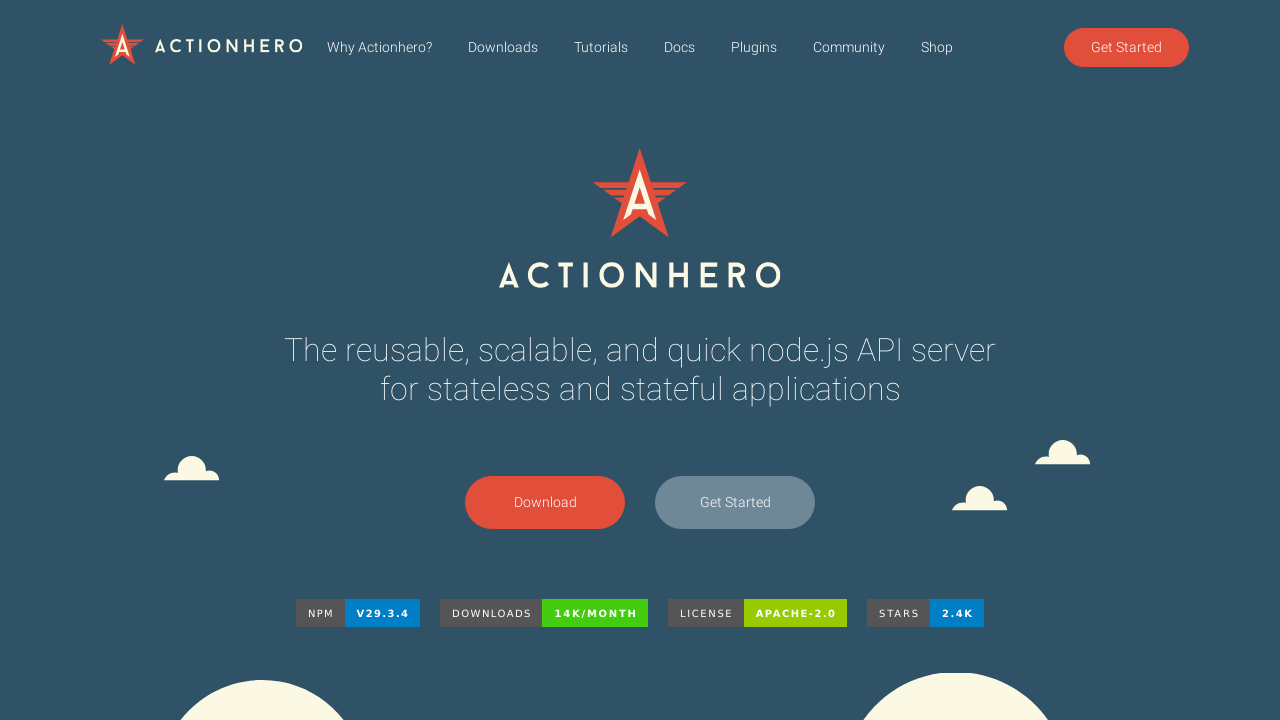

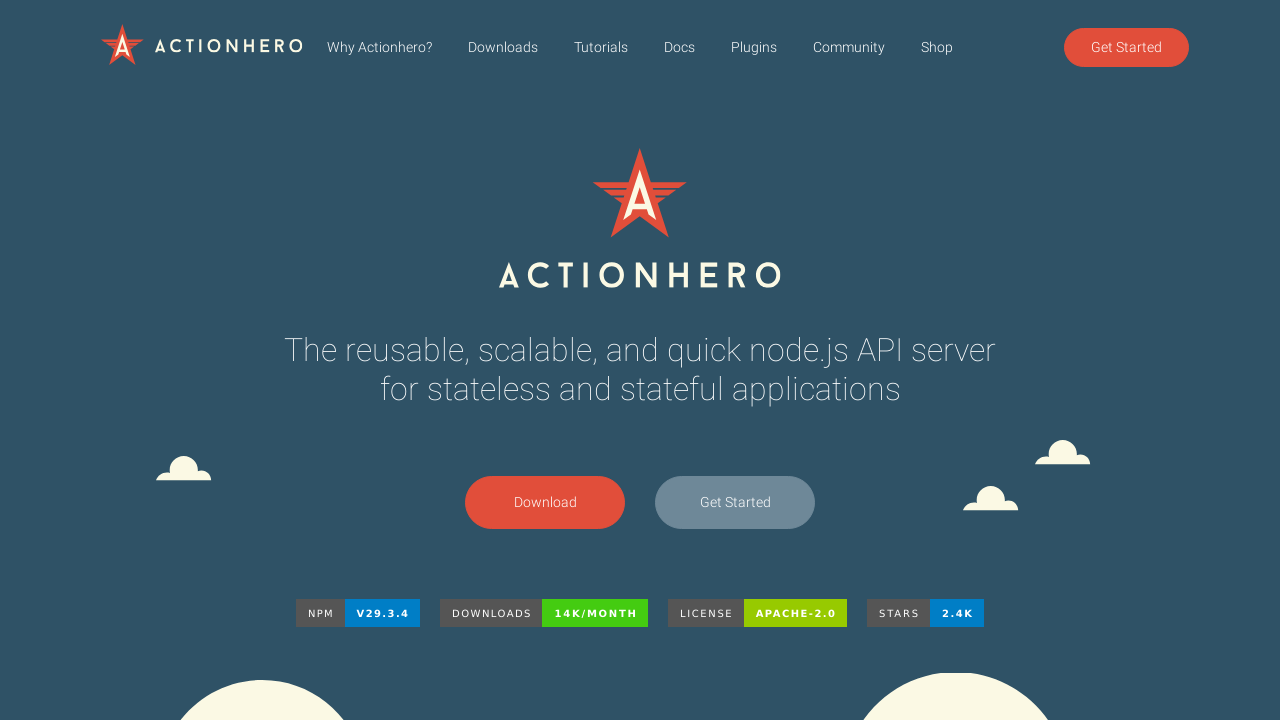